Tests file upload functionality by setting a file input and submitting the form

Starting URL: https://the-internet.herokuapp.com/upload

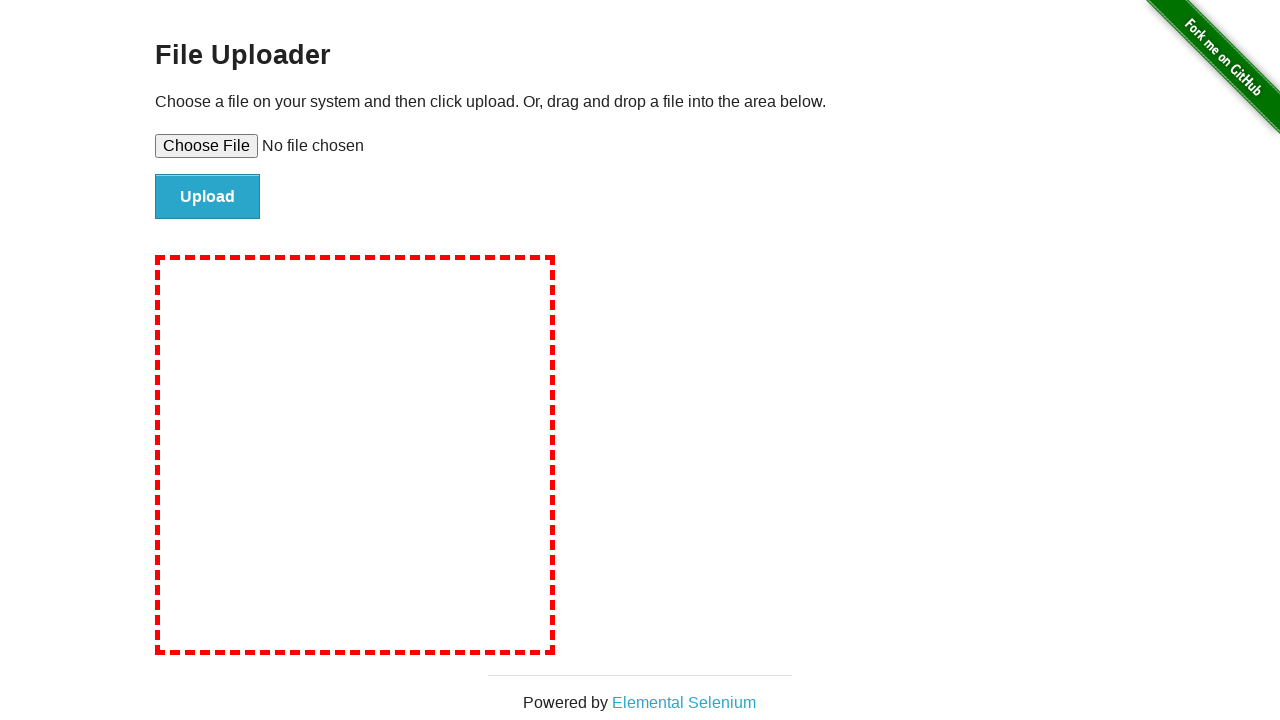

Created temporary test PNG file
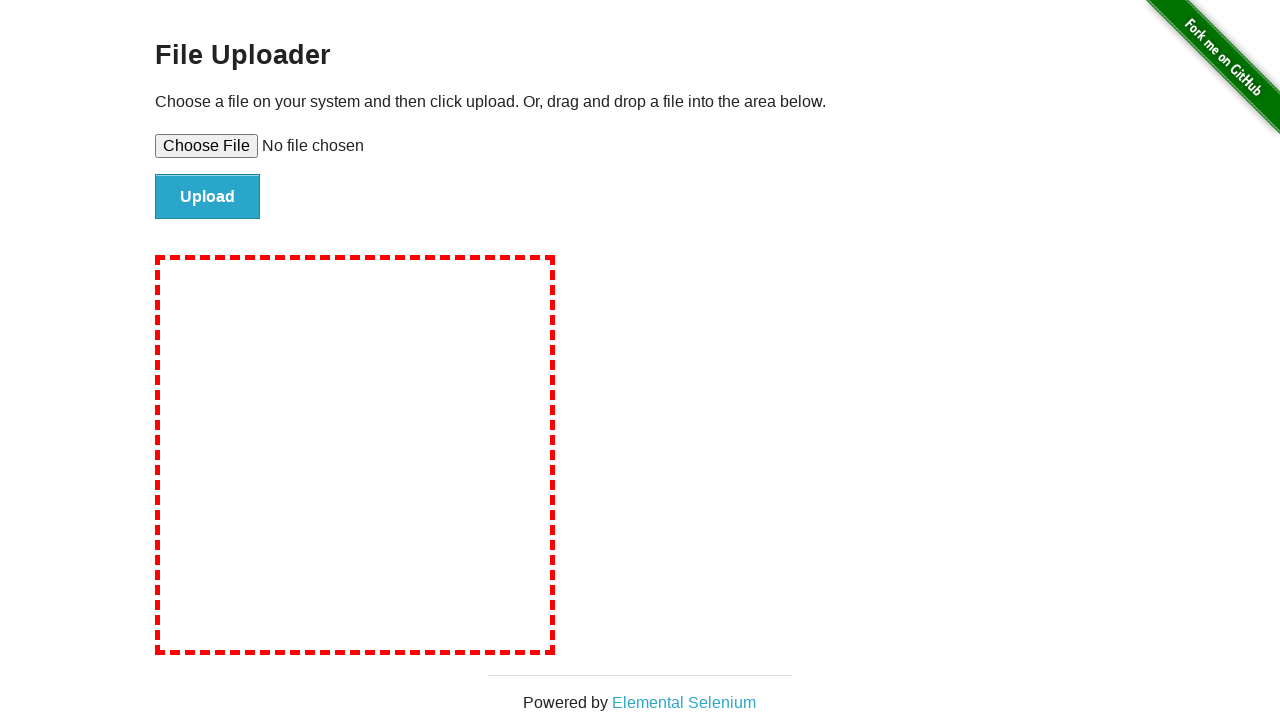

Set file input with temporary test file
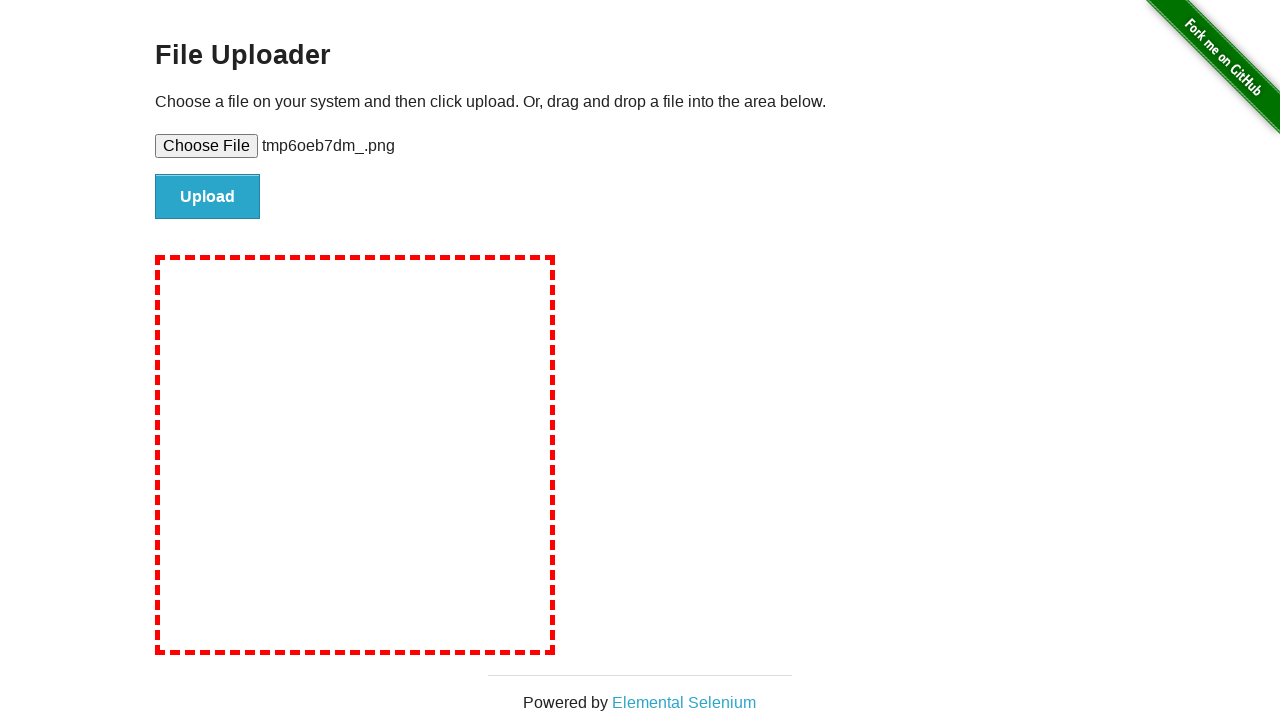

Clicked file submit button at (208, 197) on #file-submit
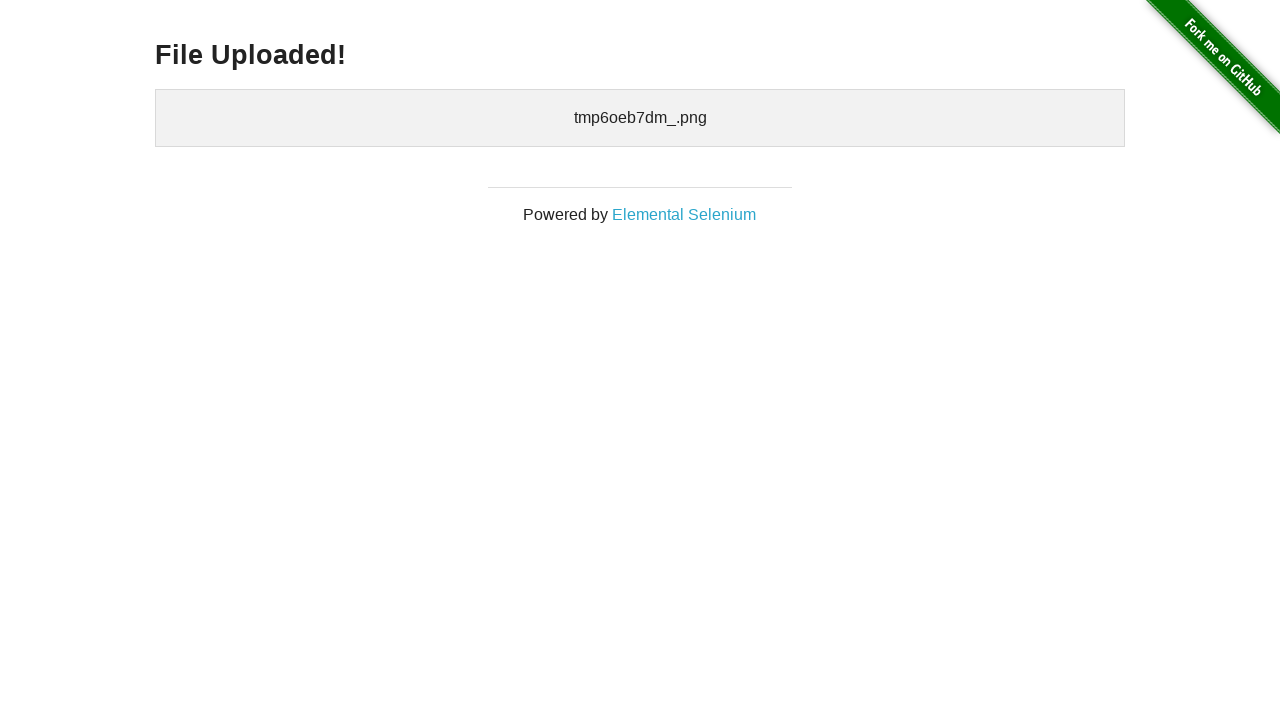

Upload confirmation heading appeared
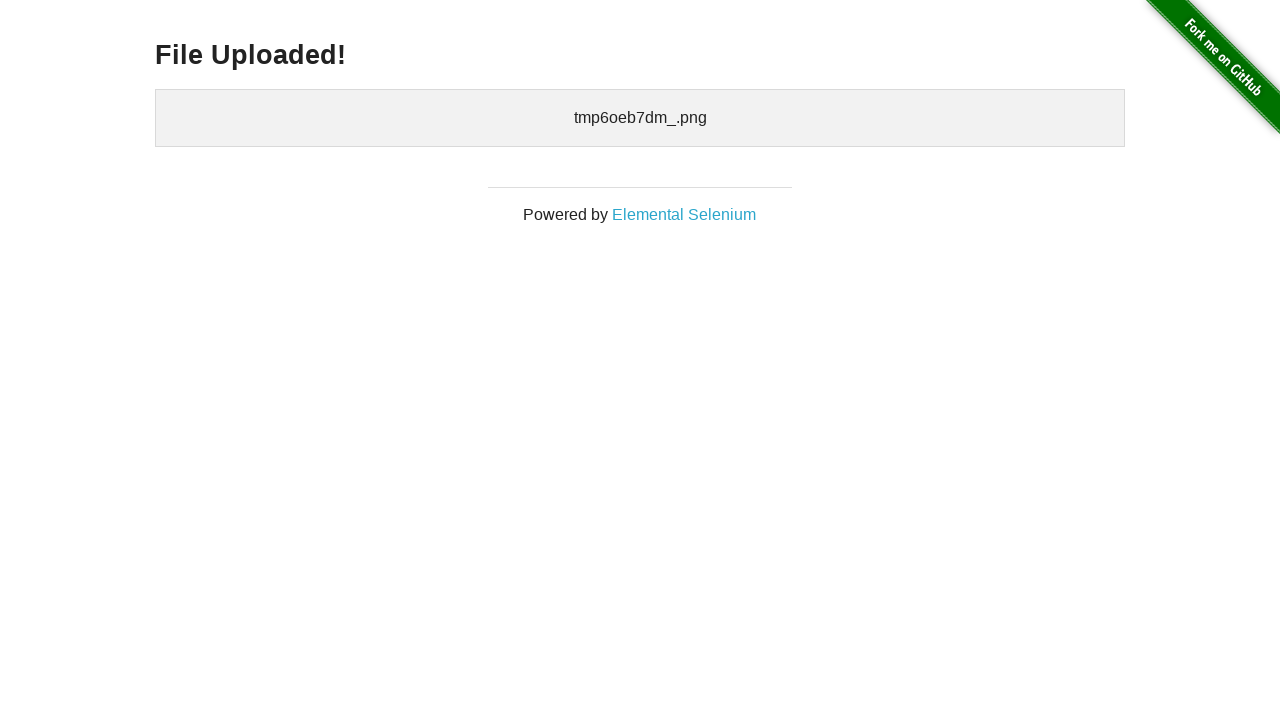

Cleaned up temporary test file
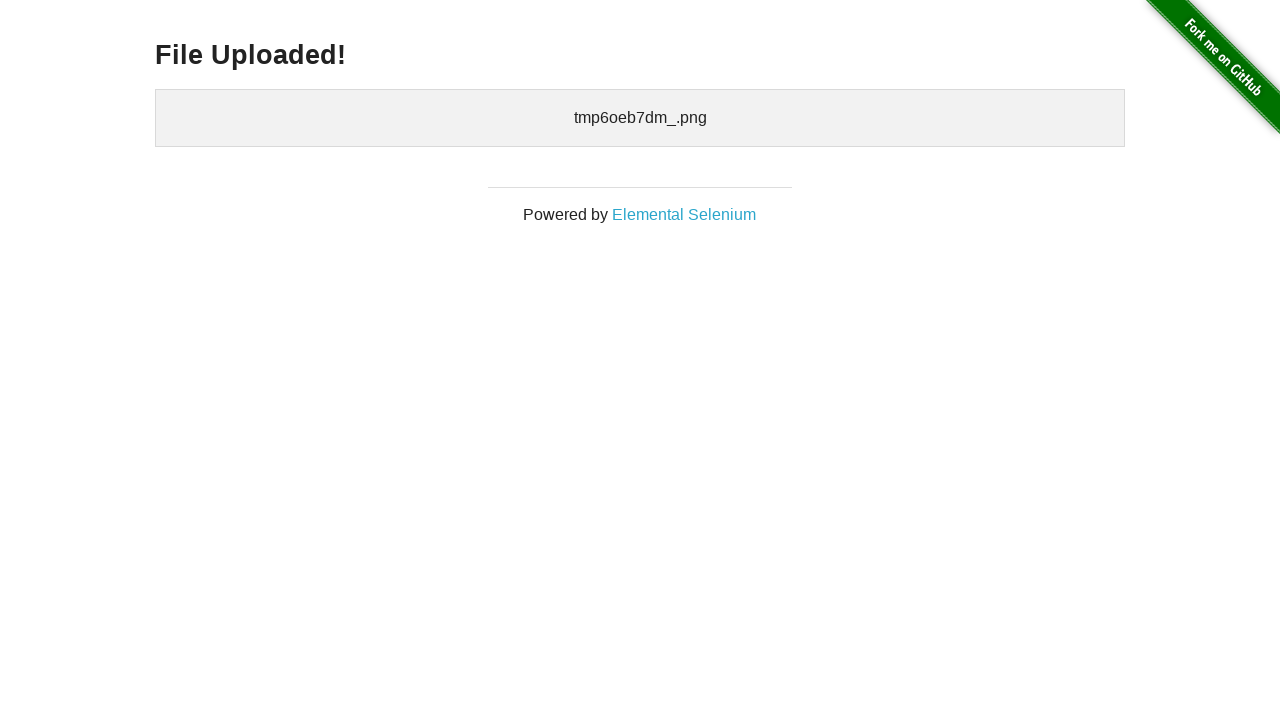

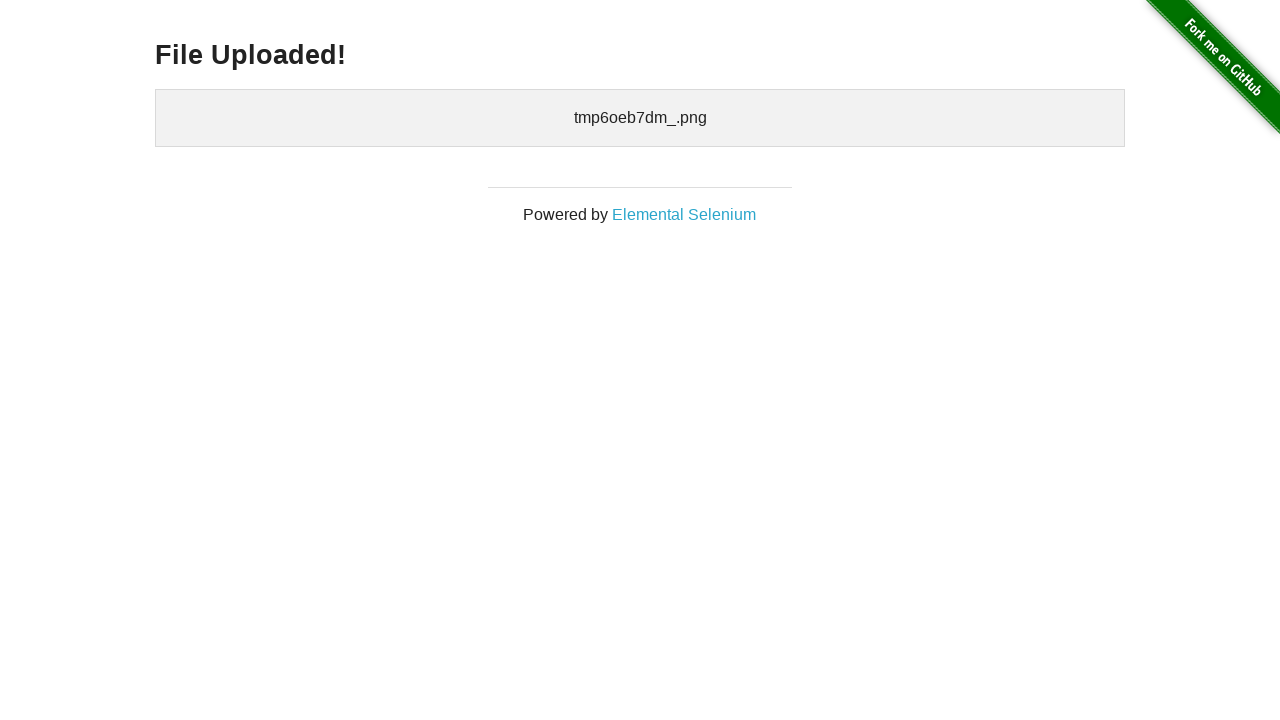